Navigates to a movie list page, scrolls to find the 15th movie, clicks its Details button, adds a comment, and verifies the comment was saved.

Starting URL: http://eng-qa-interview.s3-website-us-east-1.amazonaws.com/

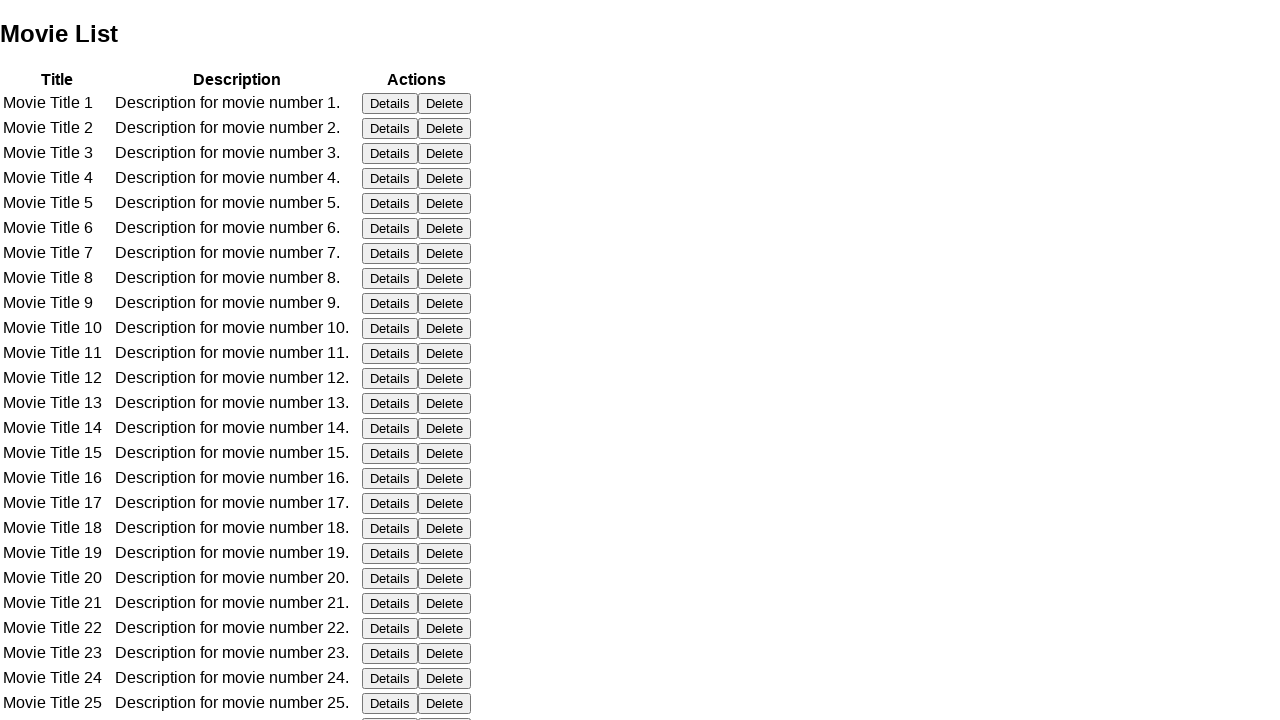

Waited for Title cell to be visible in movie list table
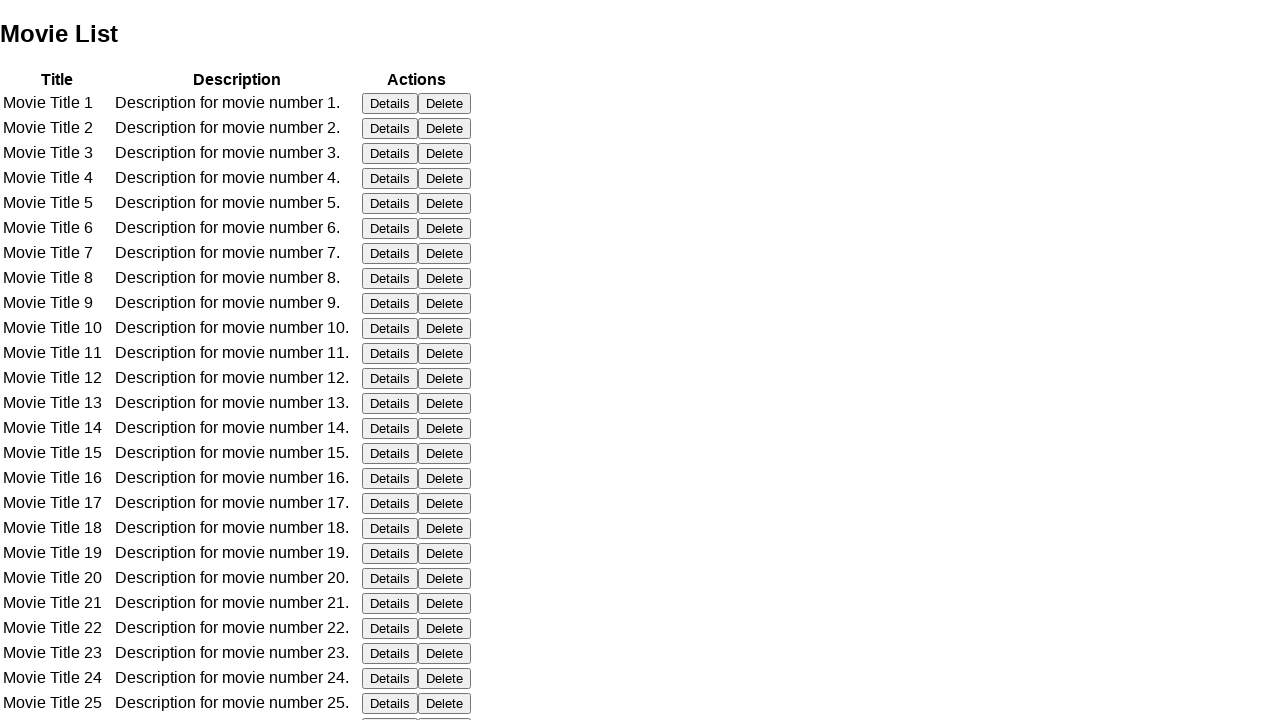

Waited for first Details button to be visible
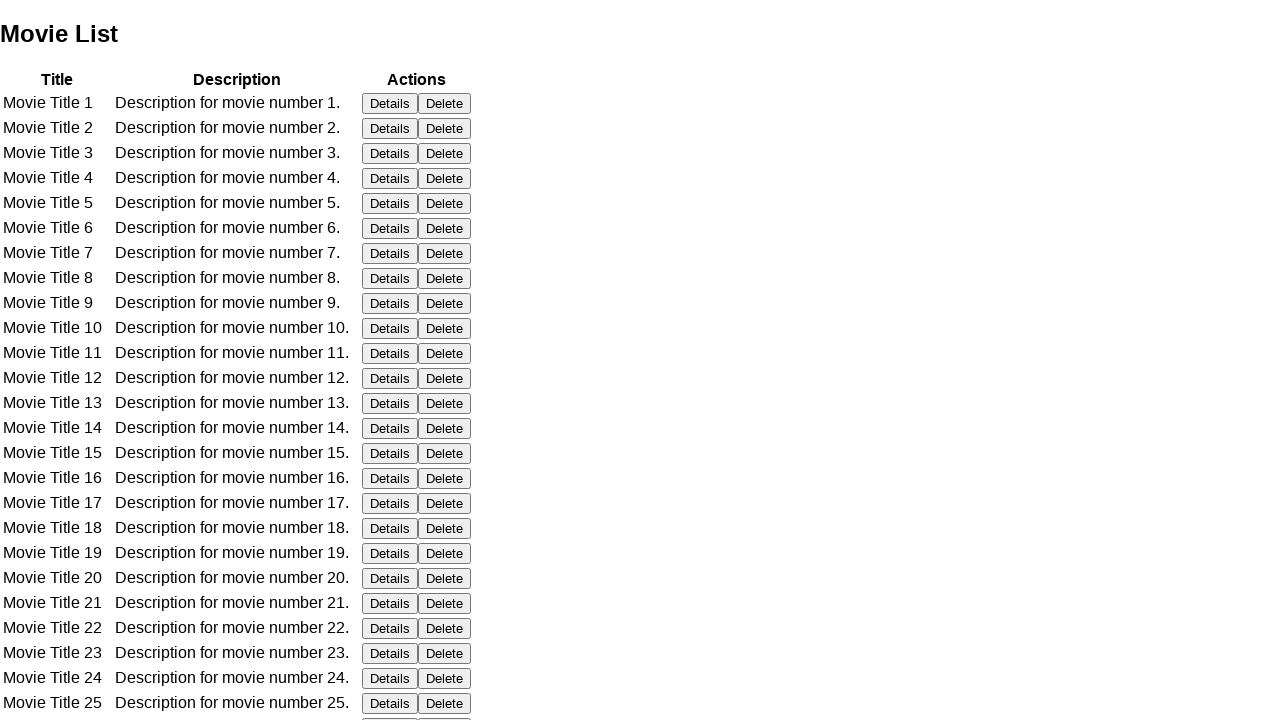

Located all Details buttons on the page
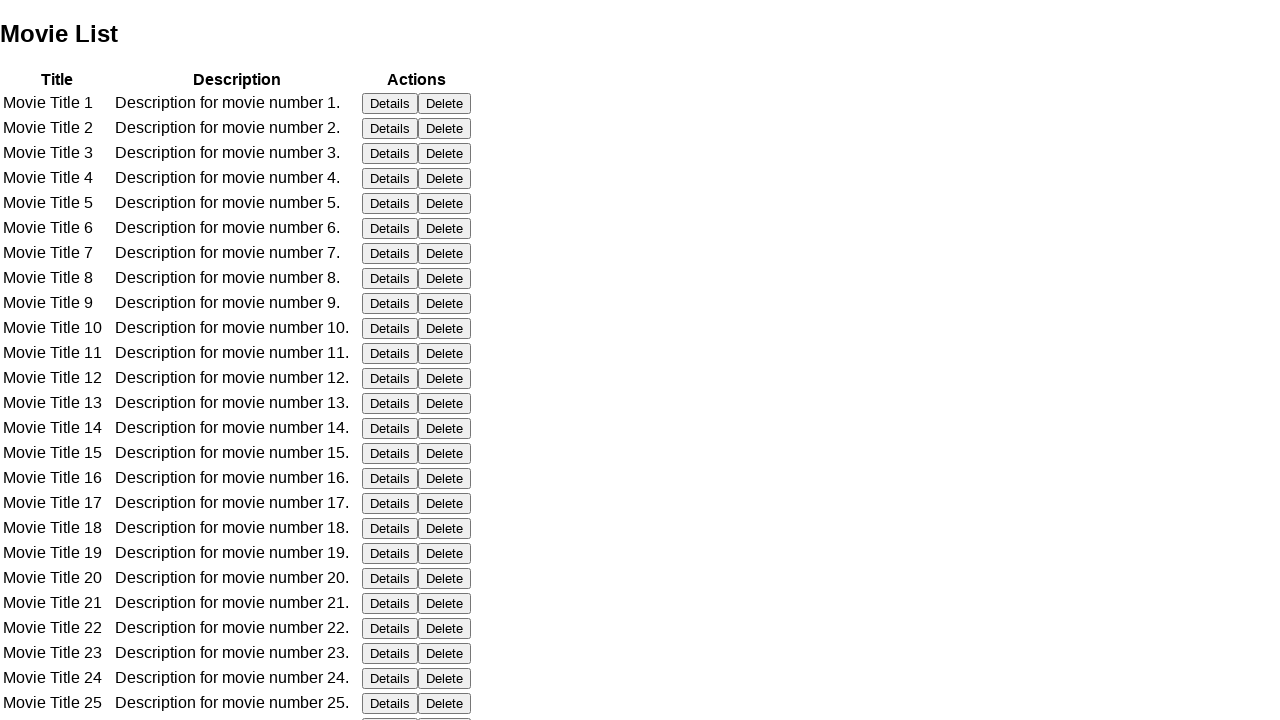

Located the 15th Details button
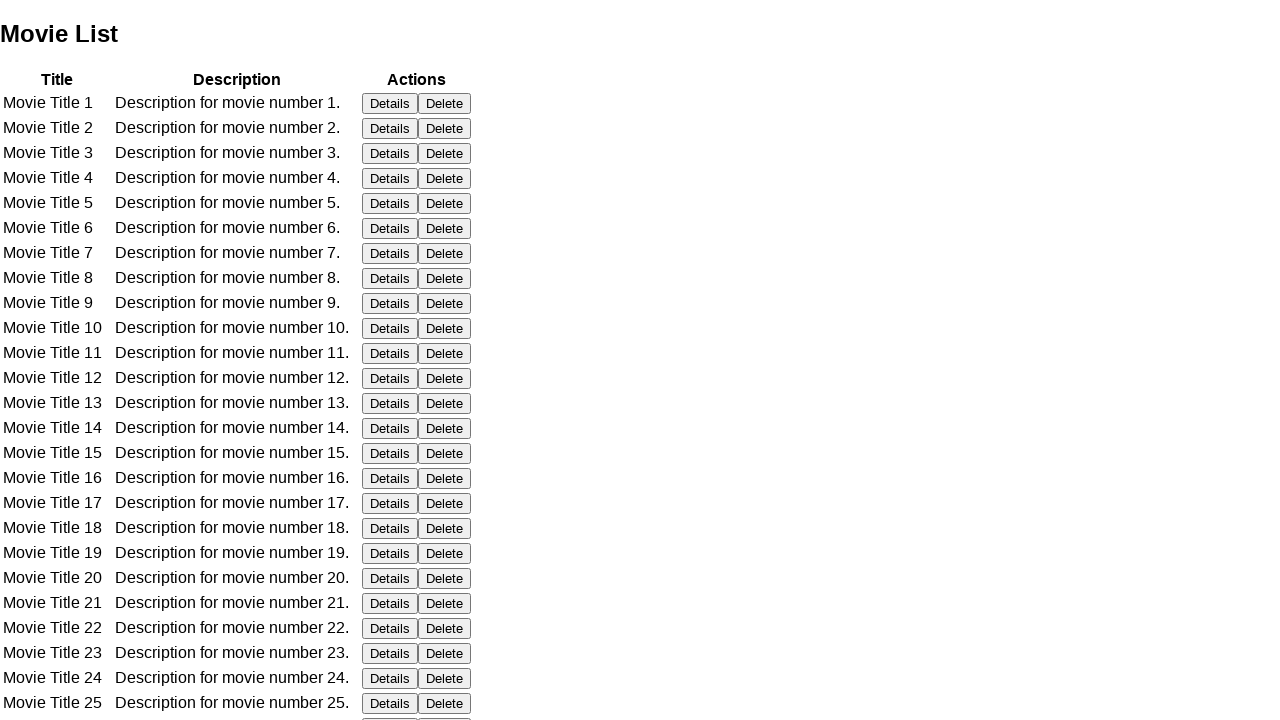

Scrolled 15th Details button into view
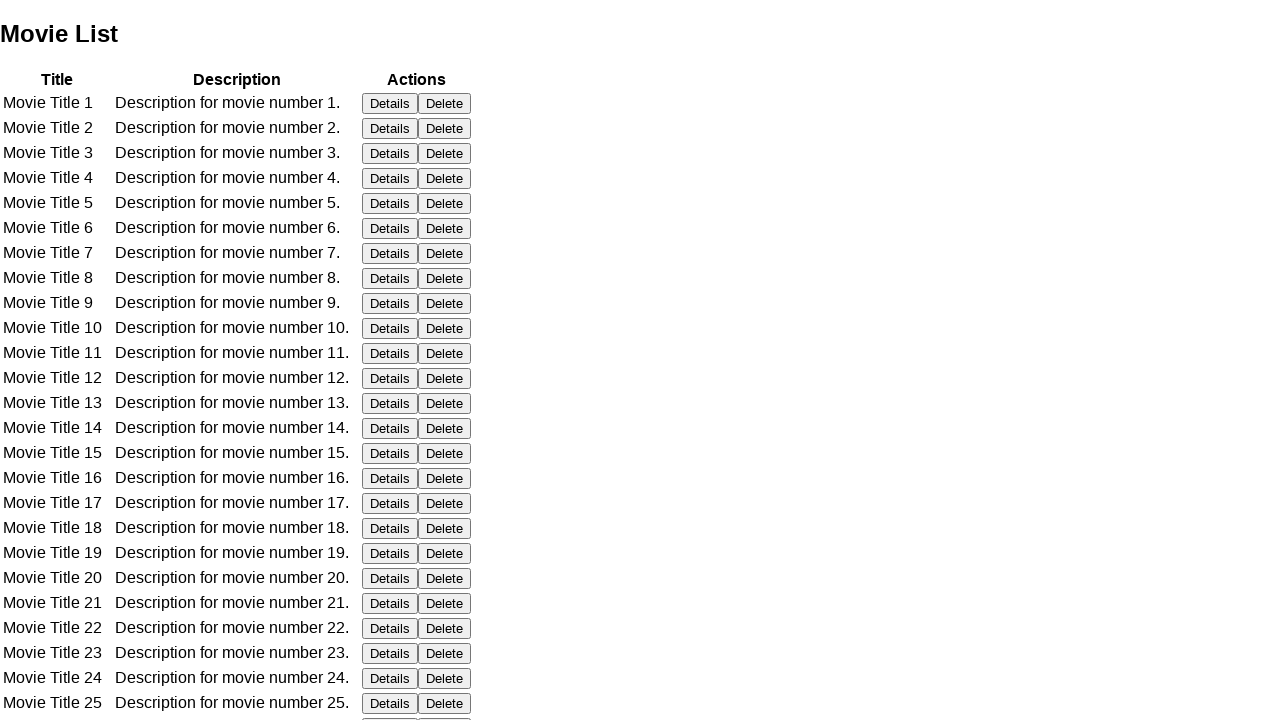

Clicked the 15th Details button to open movie details at (390, 453) on button >> internal:has-text="Details"i >> nth=14
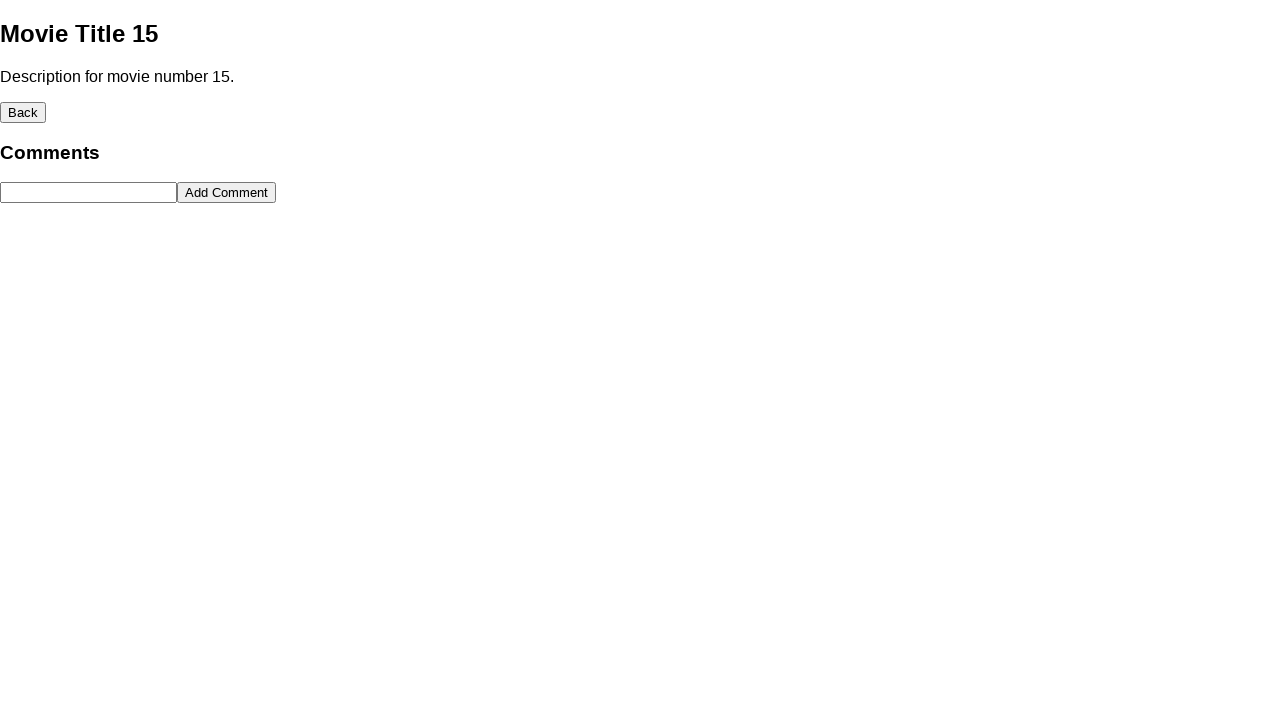

Located the comment textbox
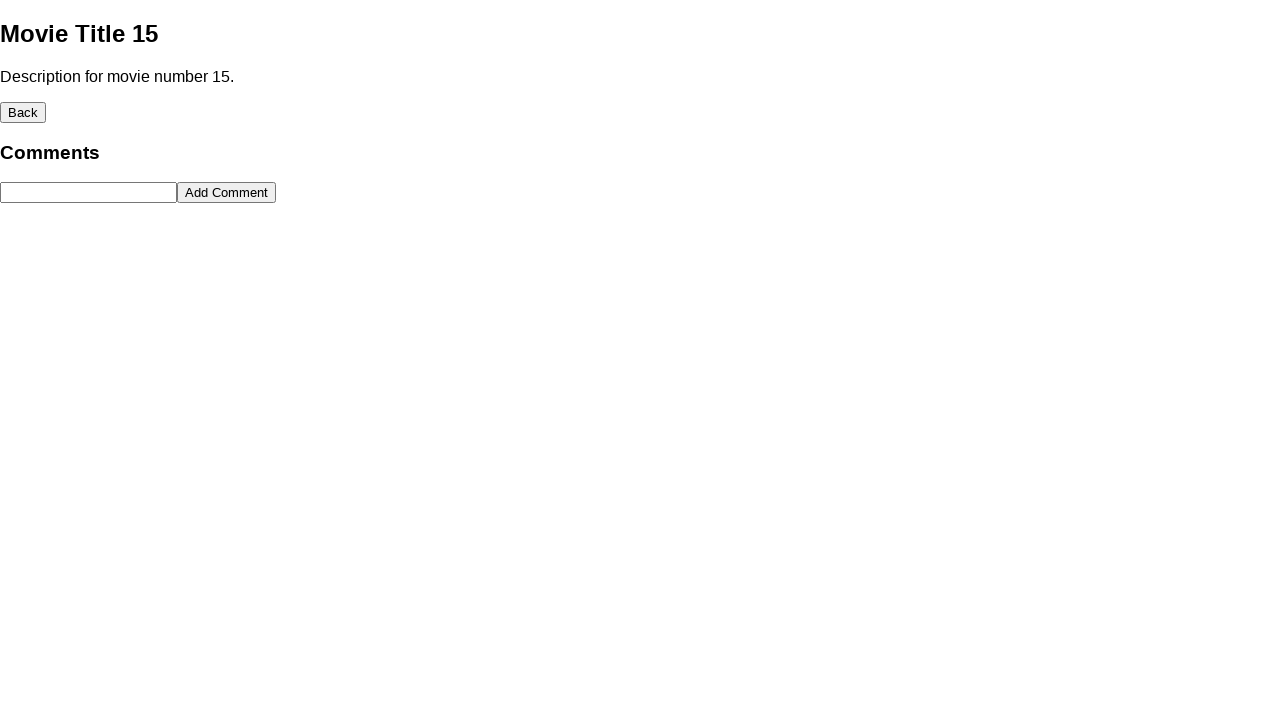

Cleared any existing text from the comment textbox on internal:role=textbox
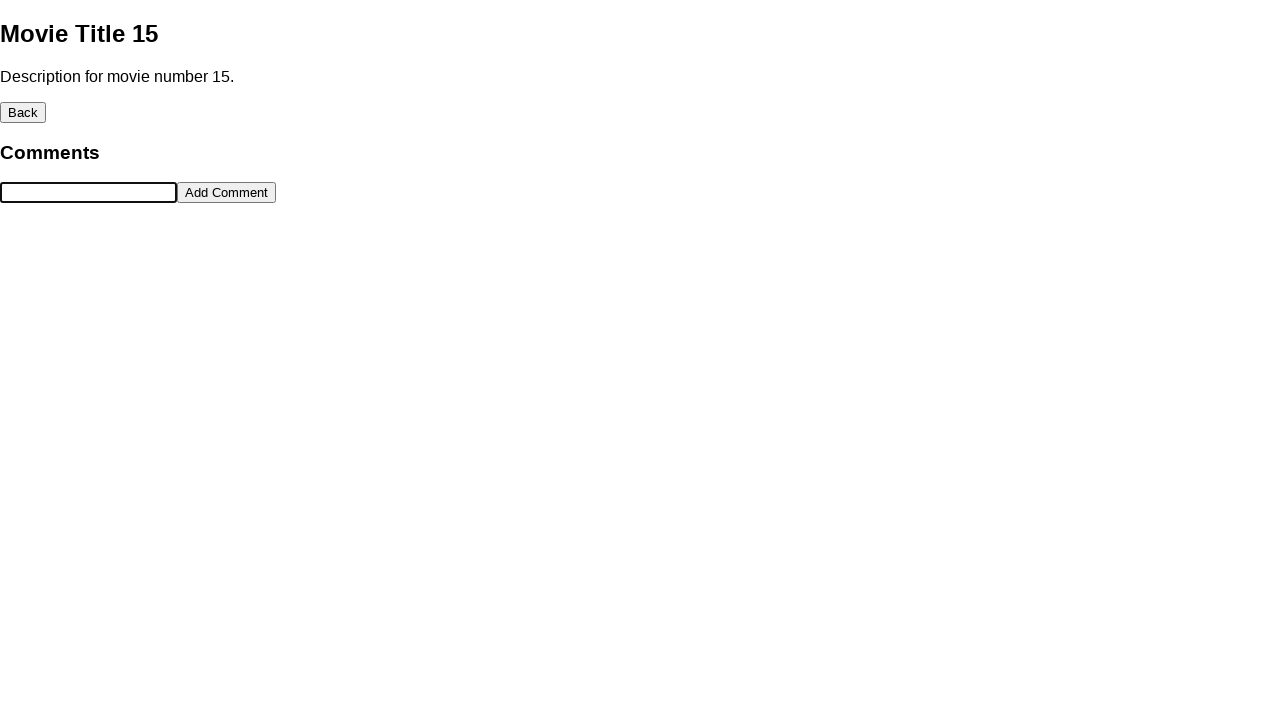

Typed comment 'Hello World - 15' into the textbox on internal:role=textbox
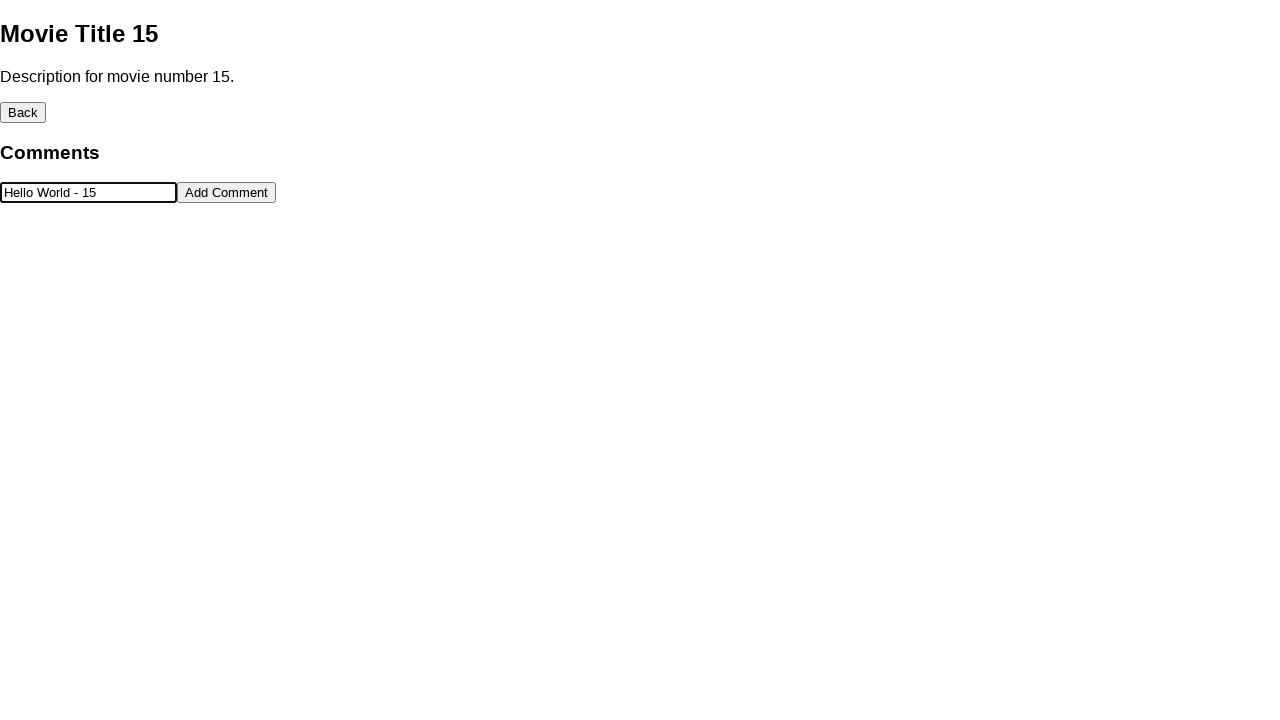

Clicked the 'Add Comment' button to submit the comment at (226, 193) on internal:role=button[name="Add Comment"i]
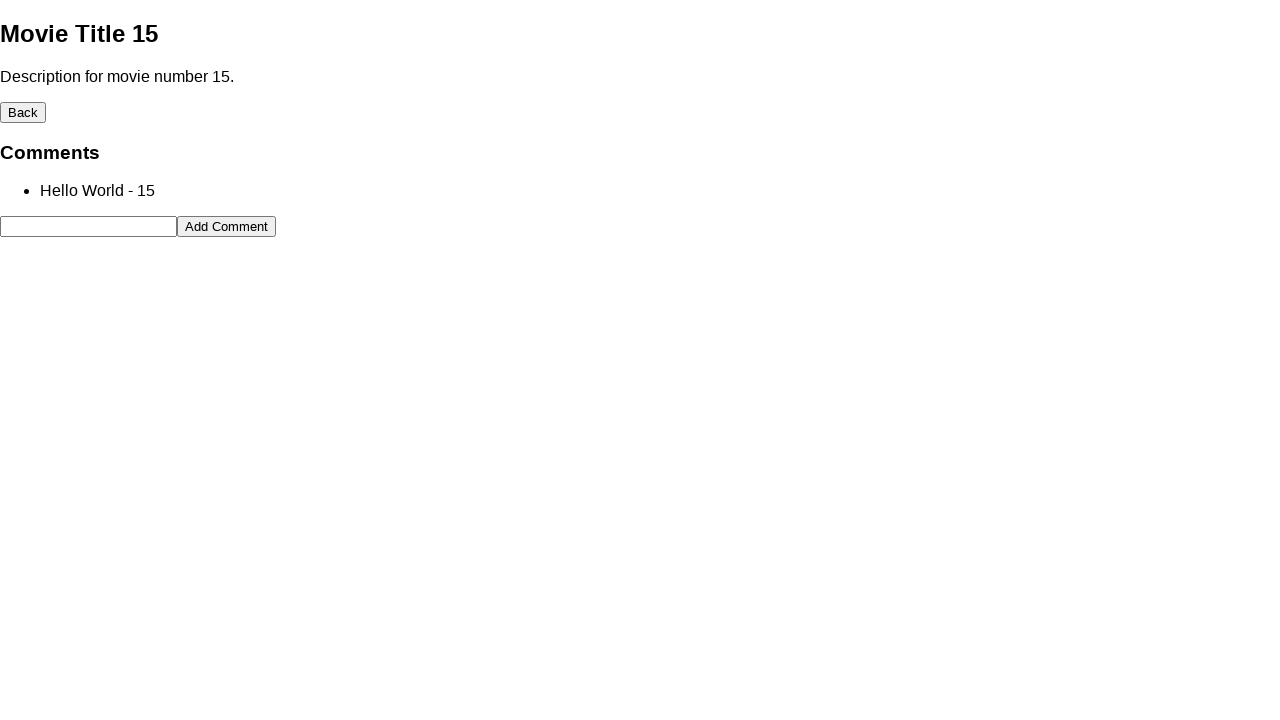

Waited 1 second for comment to be saved
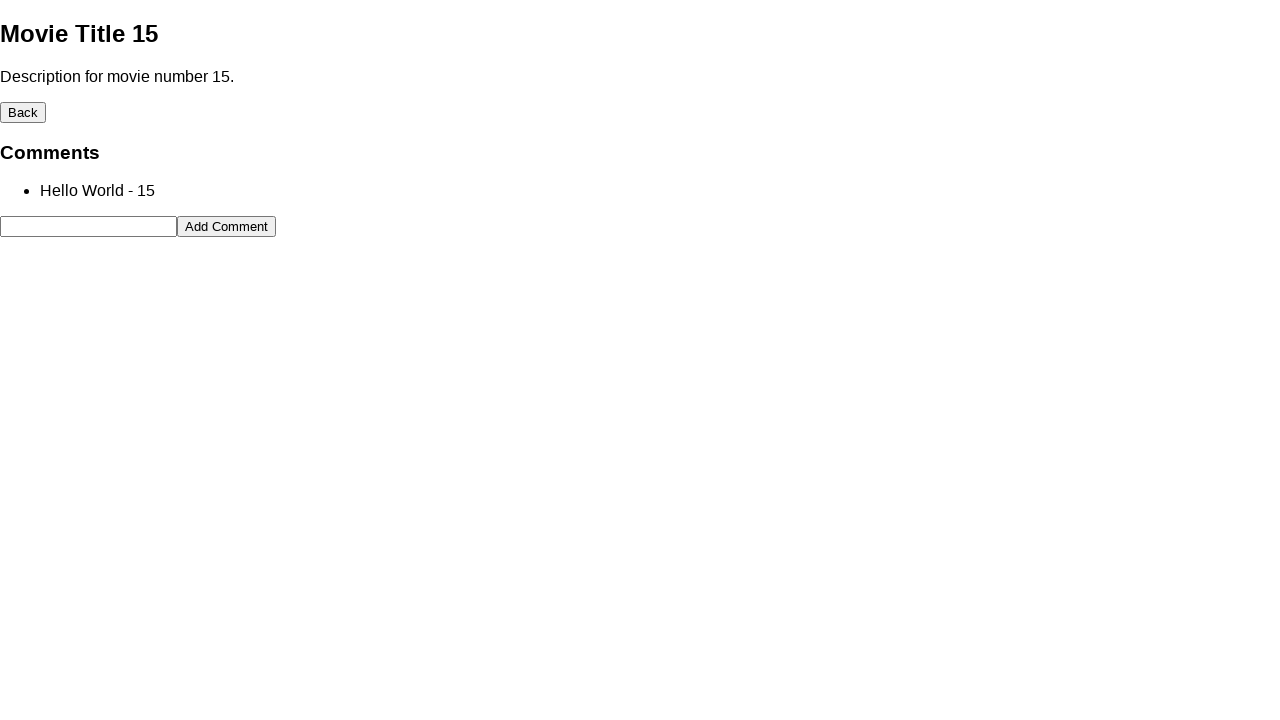

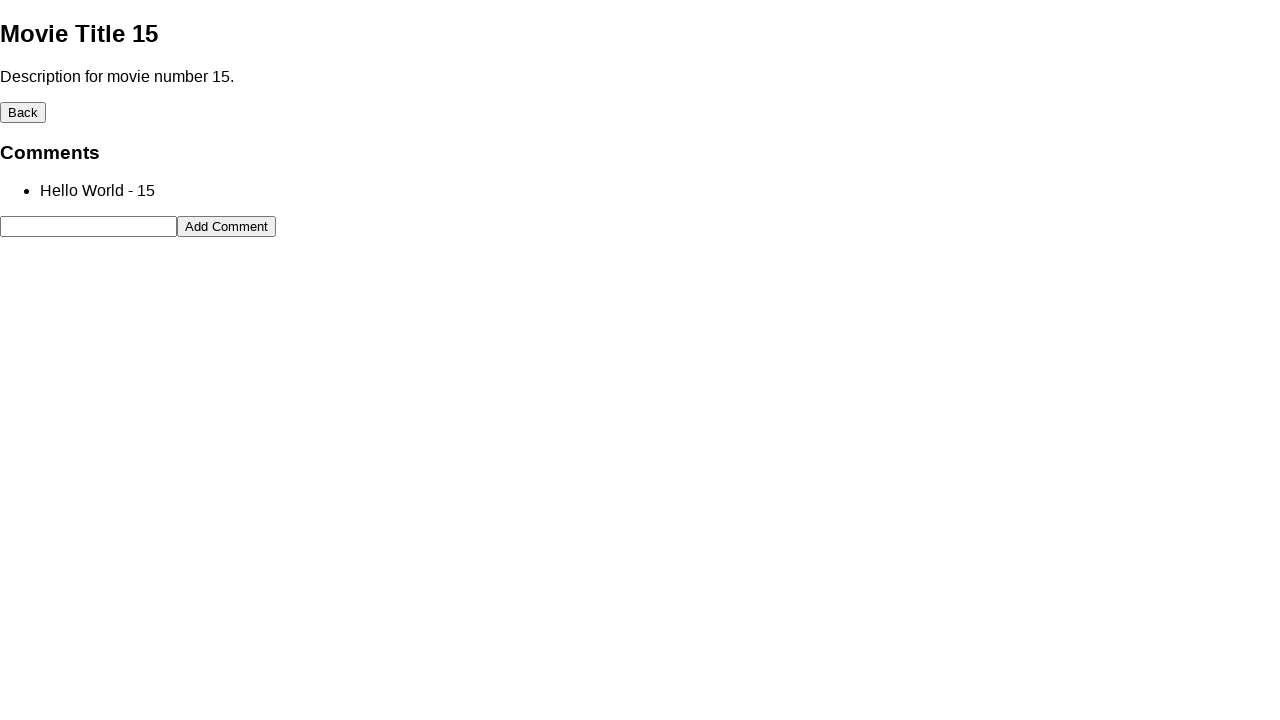